Tests copy and paste functionality using keyboard shortcuts on a practice form. Types text in the first name field, selects all with Ctrl+A, copies with Ctrl+C, tabs to the next field, and pastes with Ctrl+V.

Starting URL: https://demoqa.com/automation-practice-form

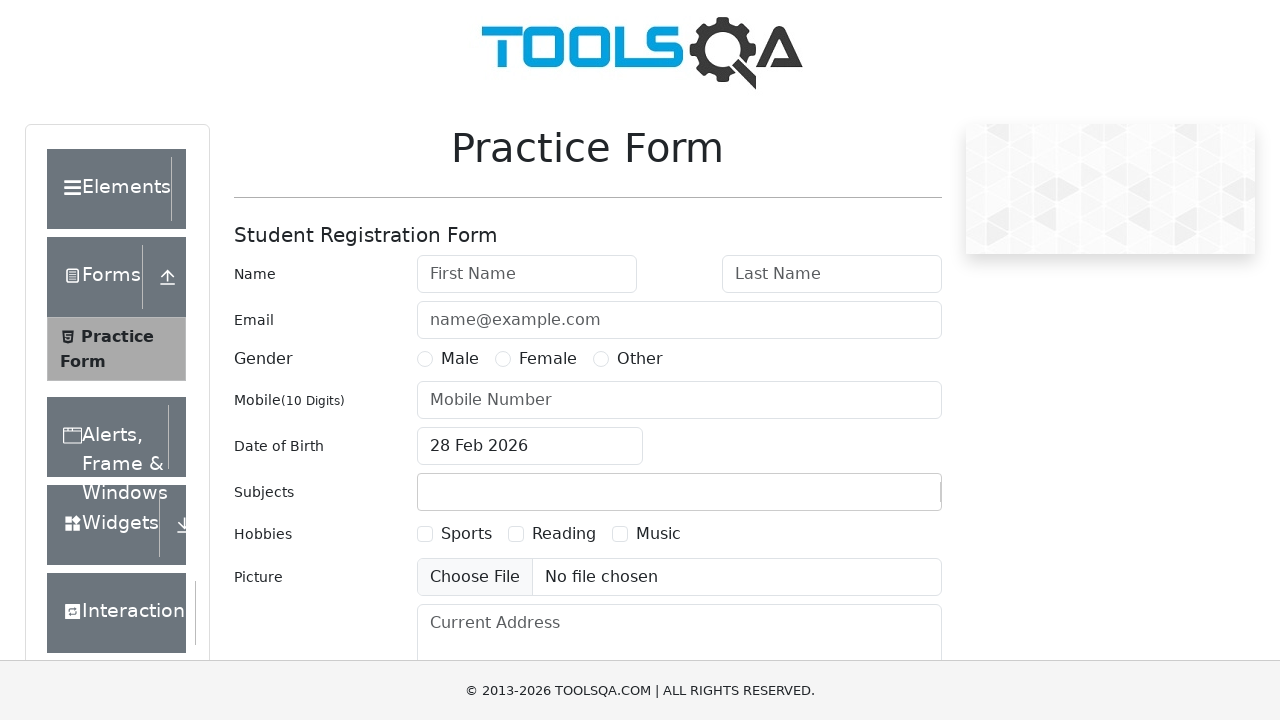

Filled first name field with 'Ebrahim' on input#firstName
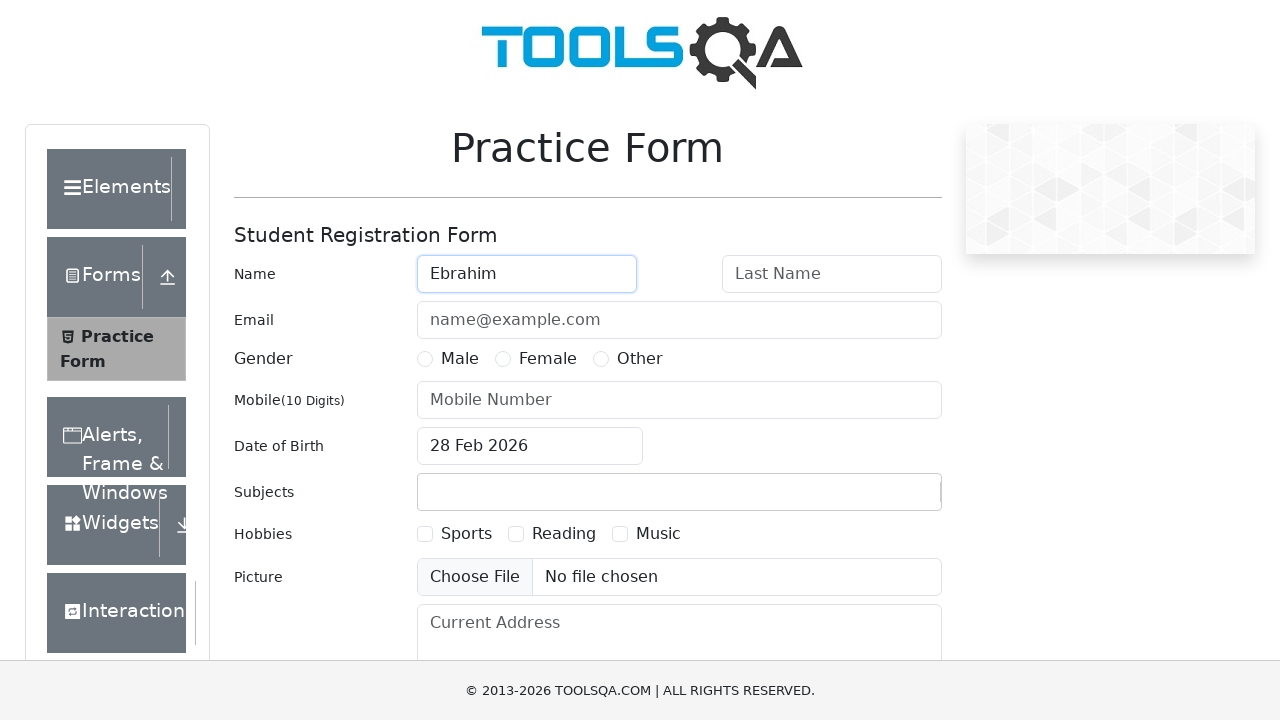

Clicked on first name field to ensure focus at (527, 274) on input#firstName
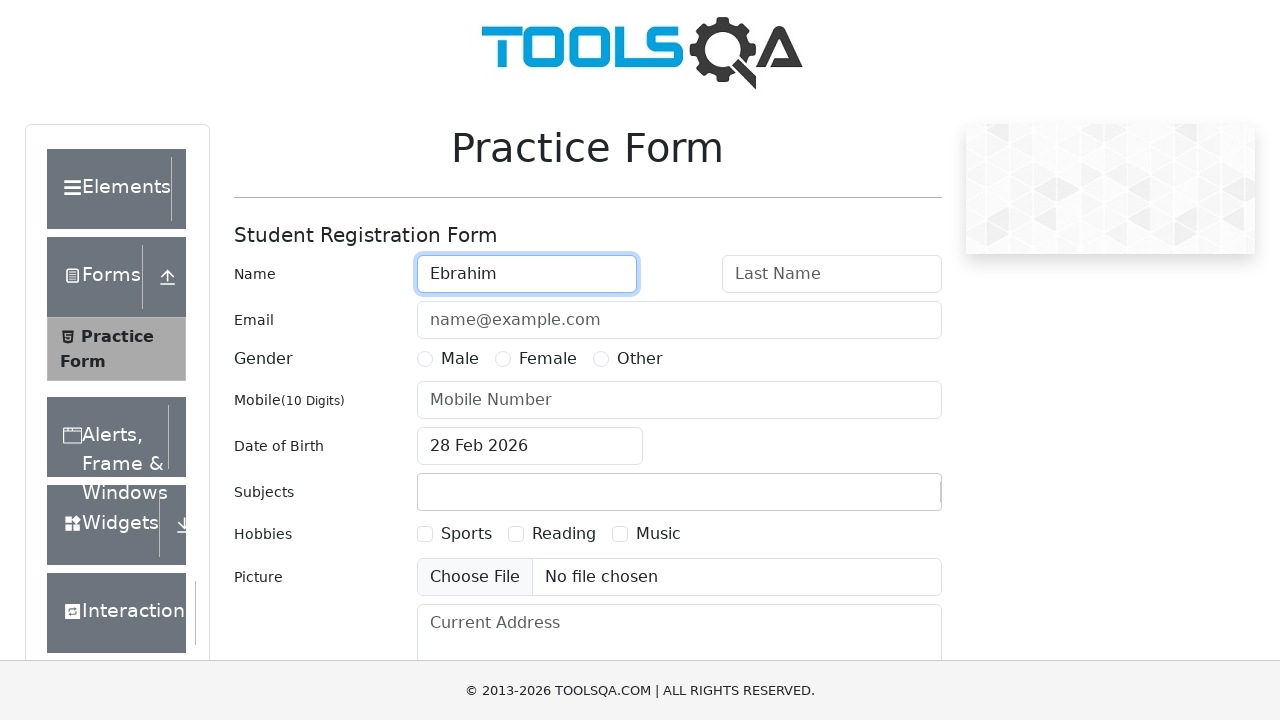

Selected all text in first name field with Ctrl+A
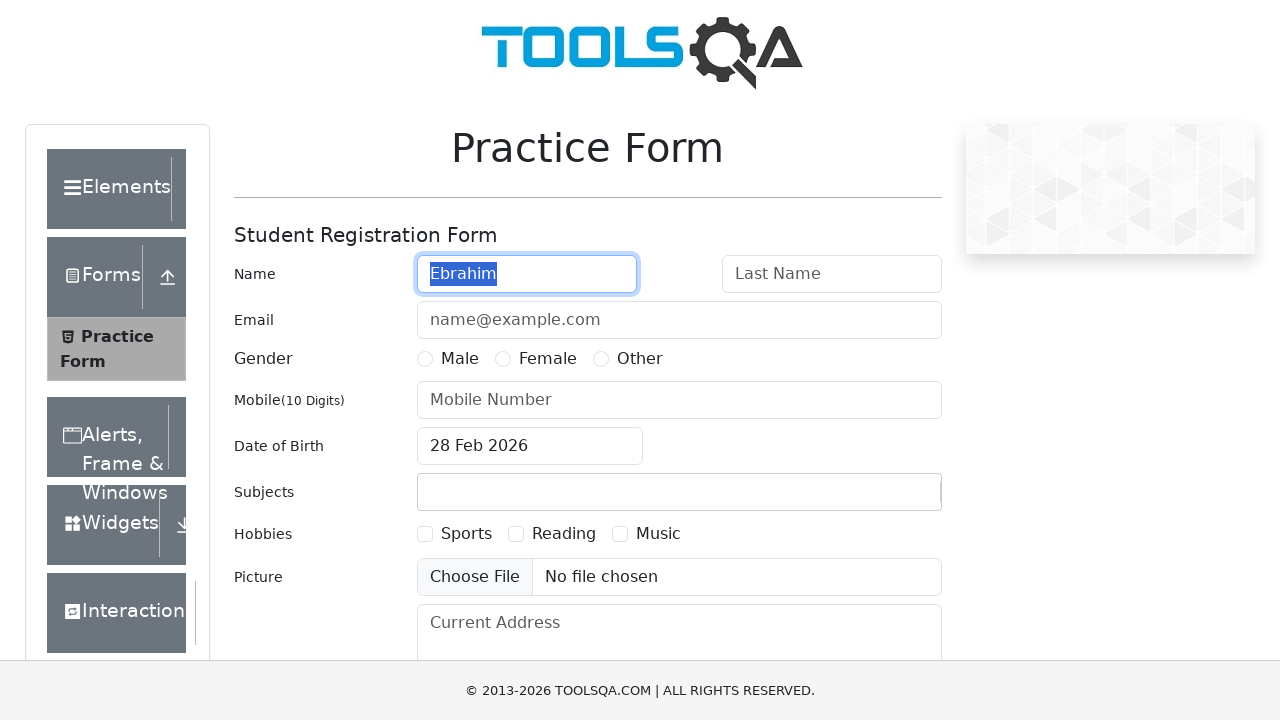

Copied selected text with Ctrl+C
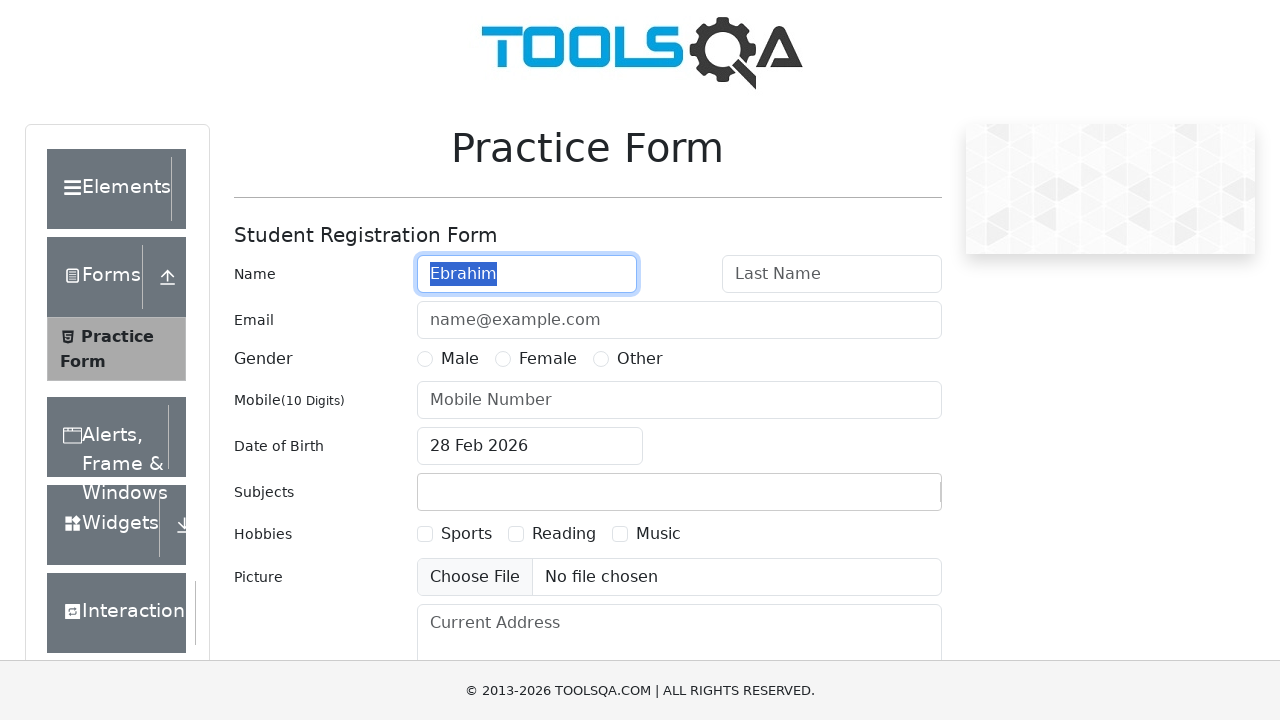

Tabbed to next field (lastName)
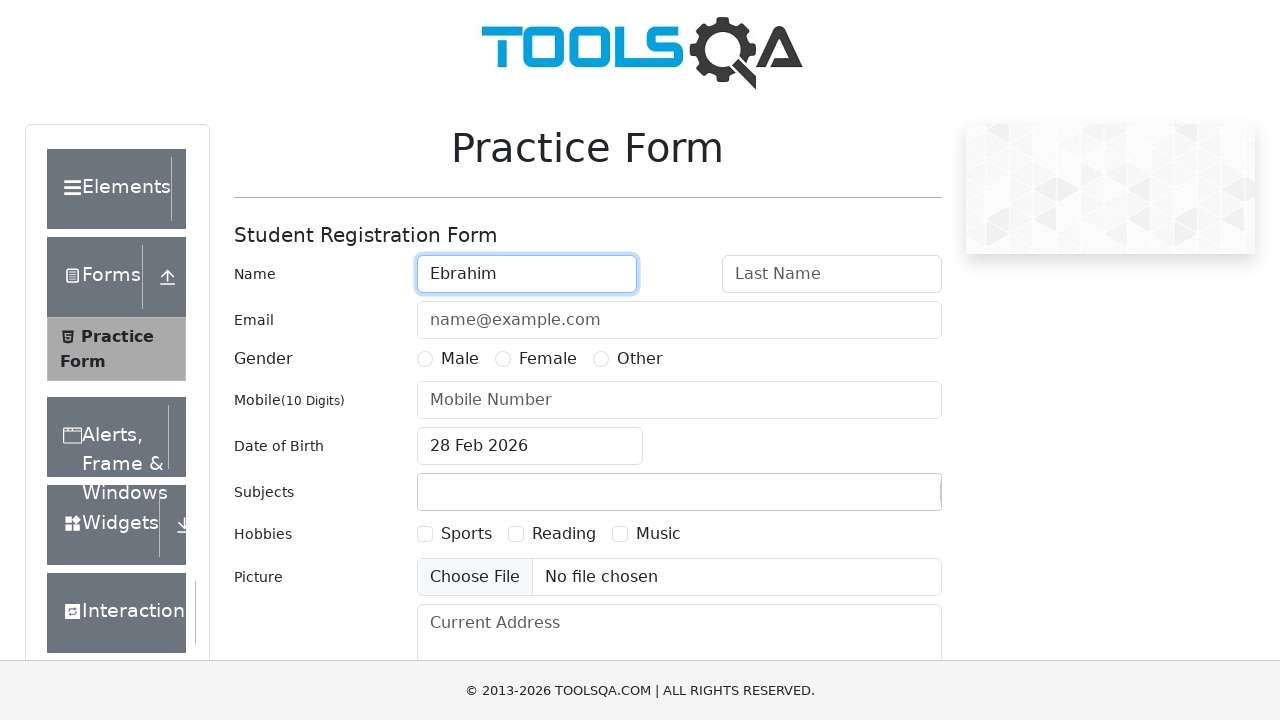

Pasted copied text with Ctrl+V
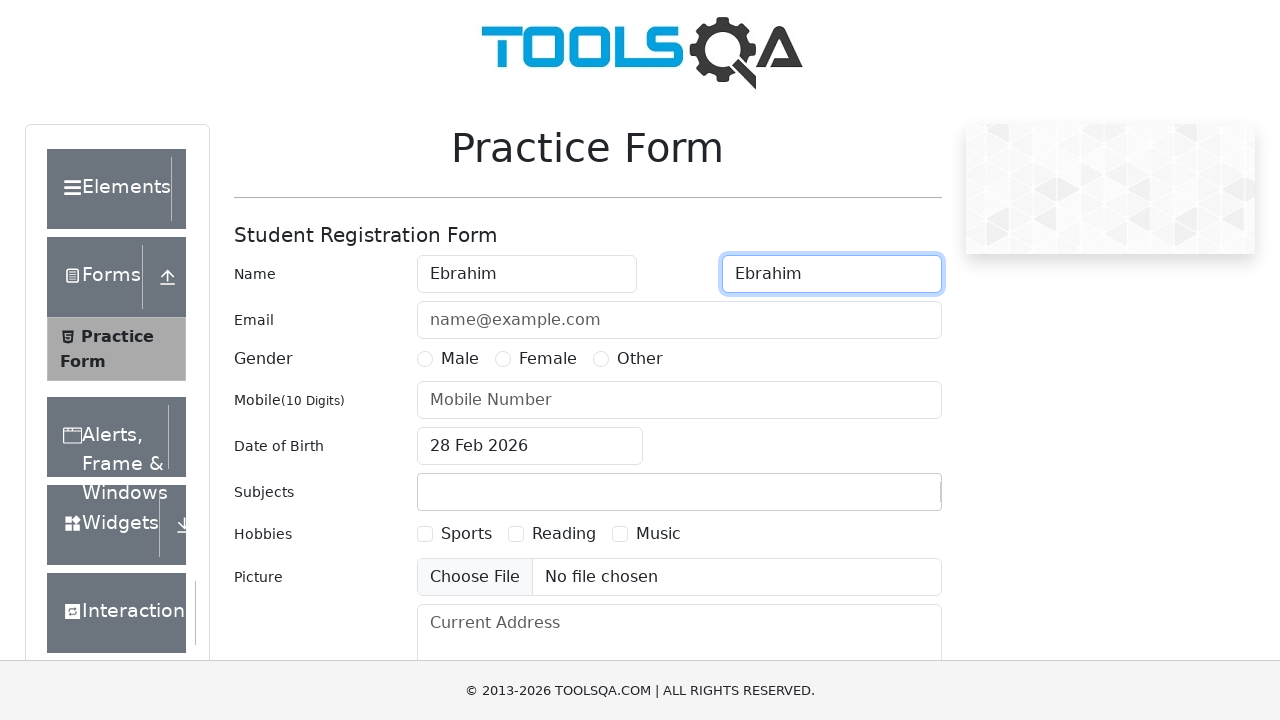

Verified that 'Ebrahim' was pasted into lastName field
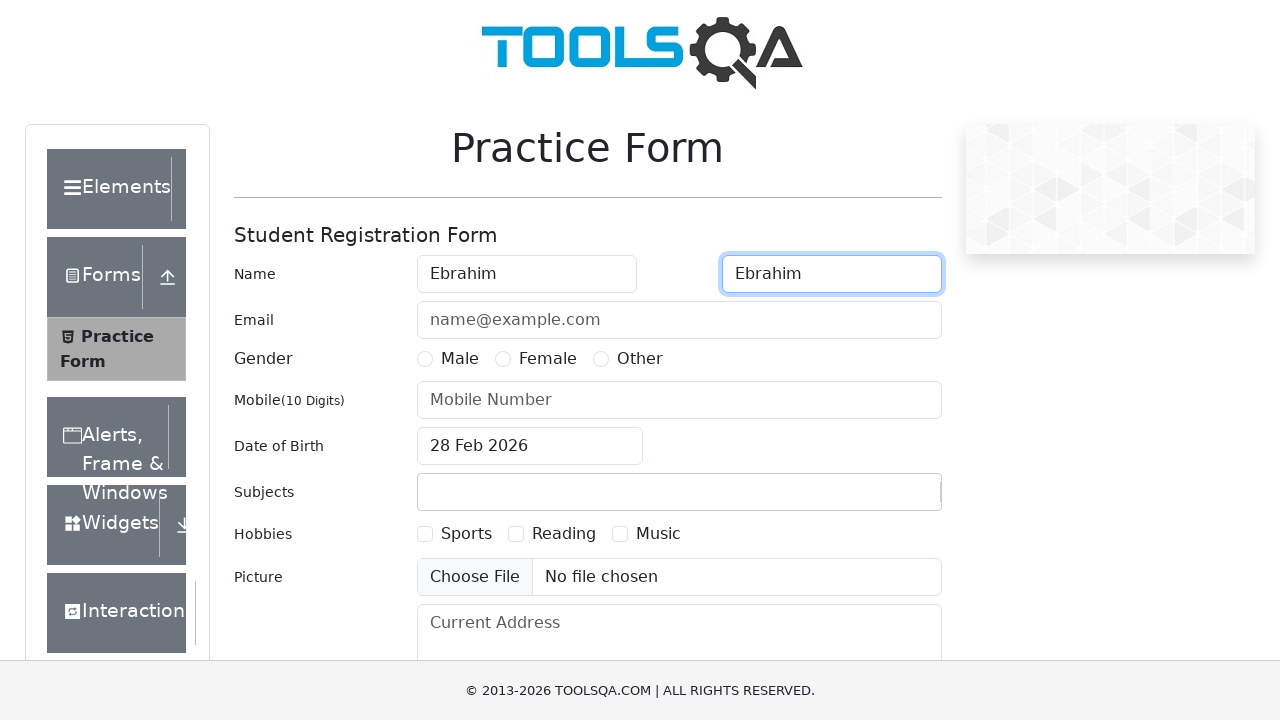

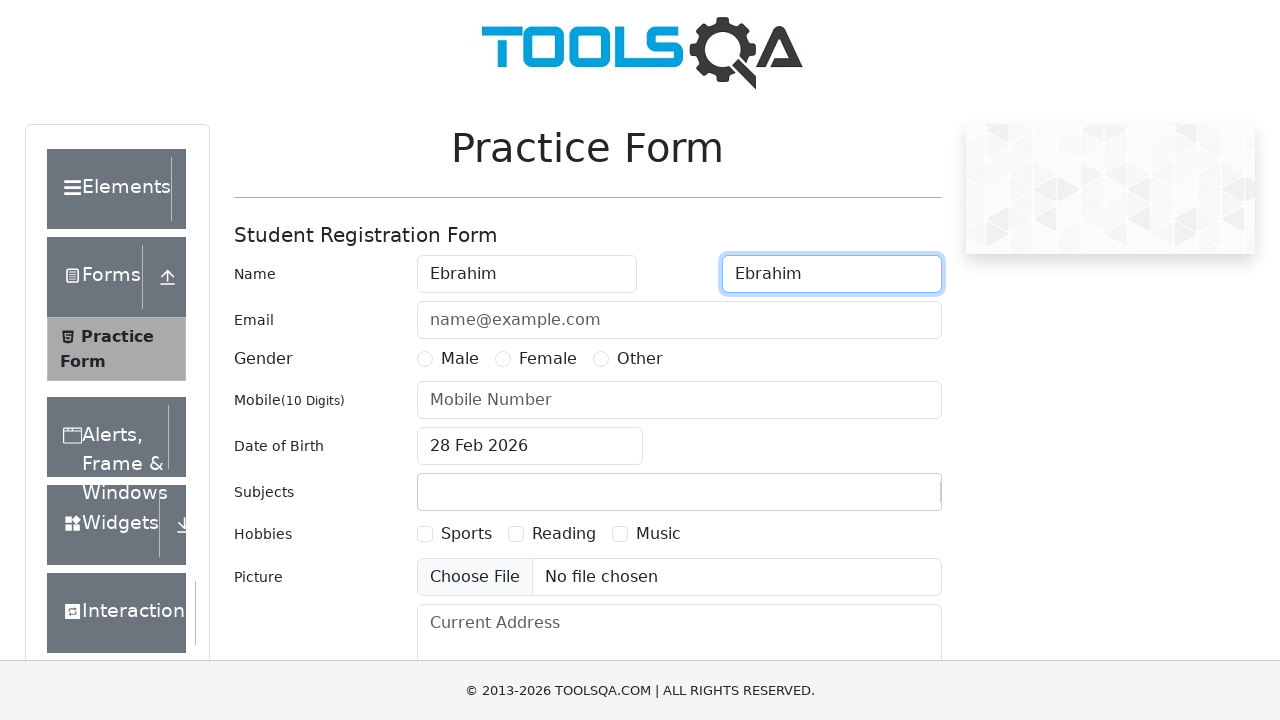